Tests forum registration with an already registered email address and verifies the error message

Starting URL: https://sportsport.ba/

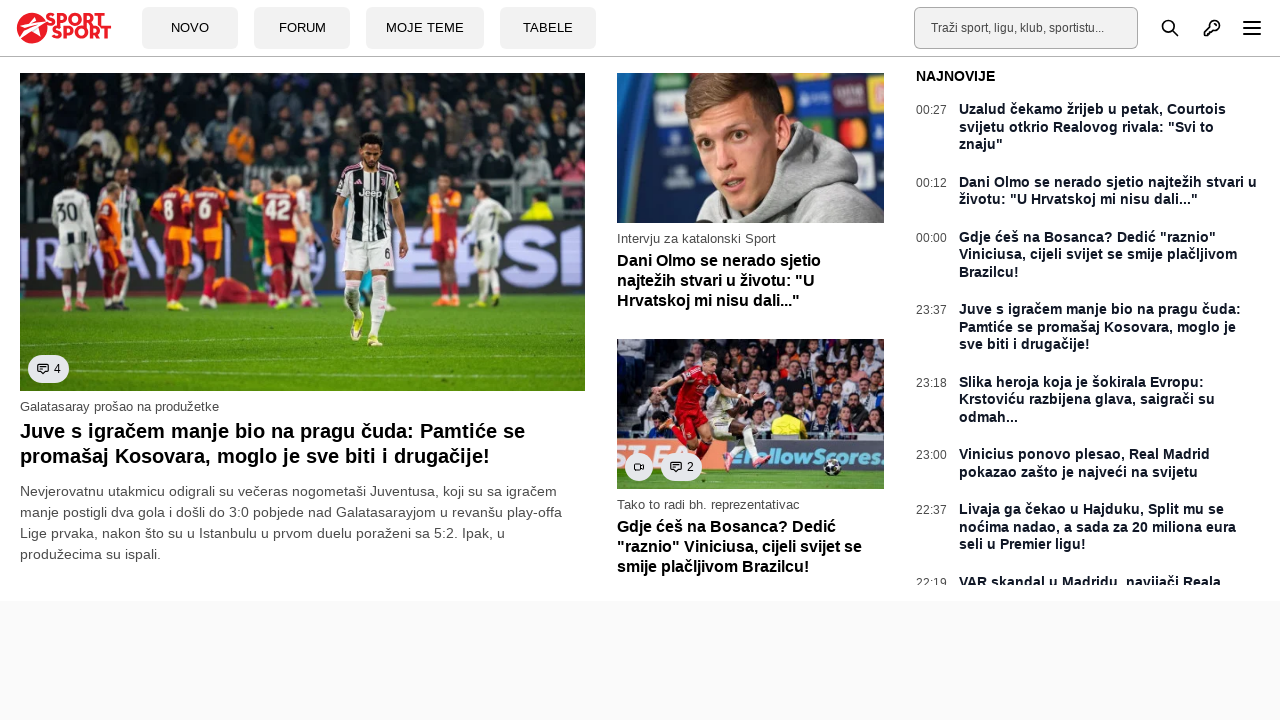

Clicked on Forum button at (302, 28) on a[data-tb-region='Btn:Forum']
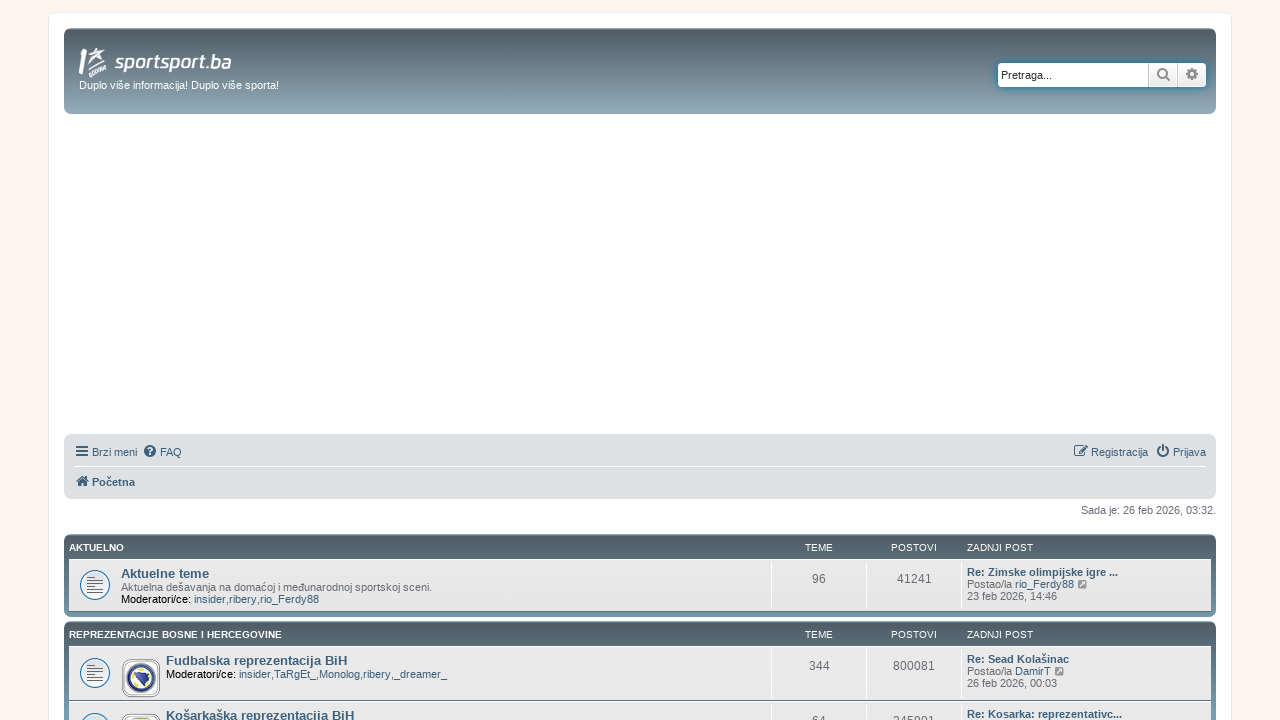

Forum page loaded and Registration link is visible
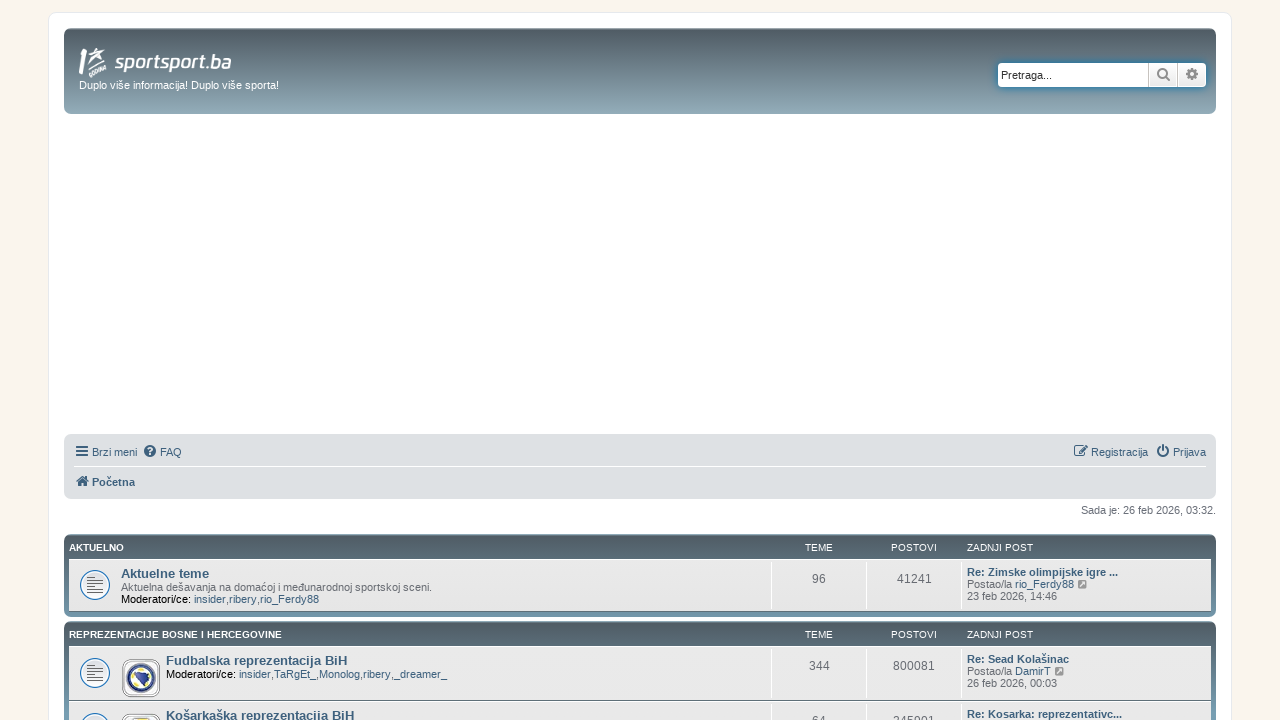

Clicked on Registration link at (166, 399) on a:text('Registracija')
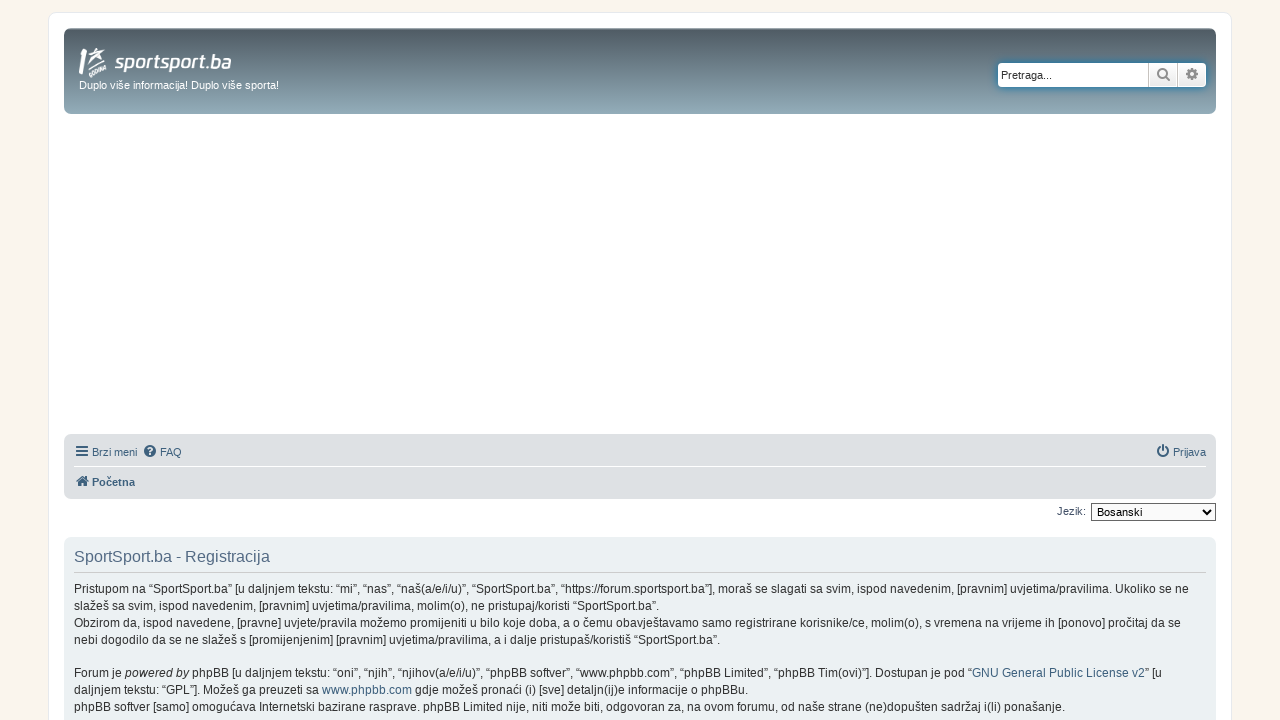

Scrolled down to view terms checkbox
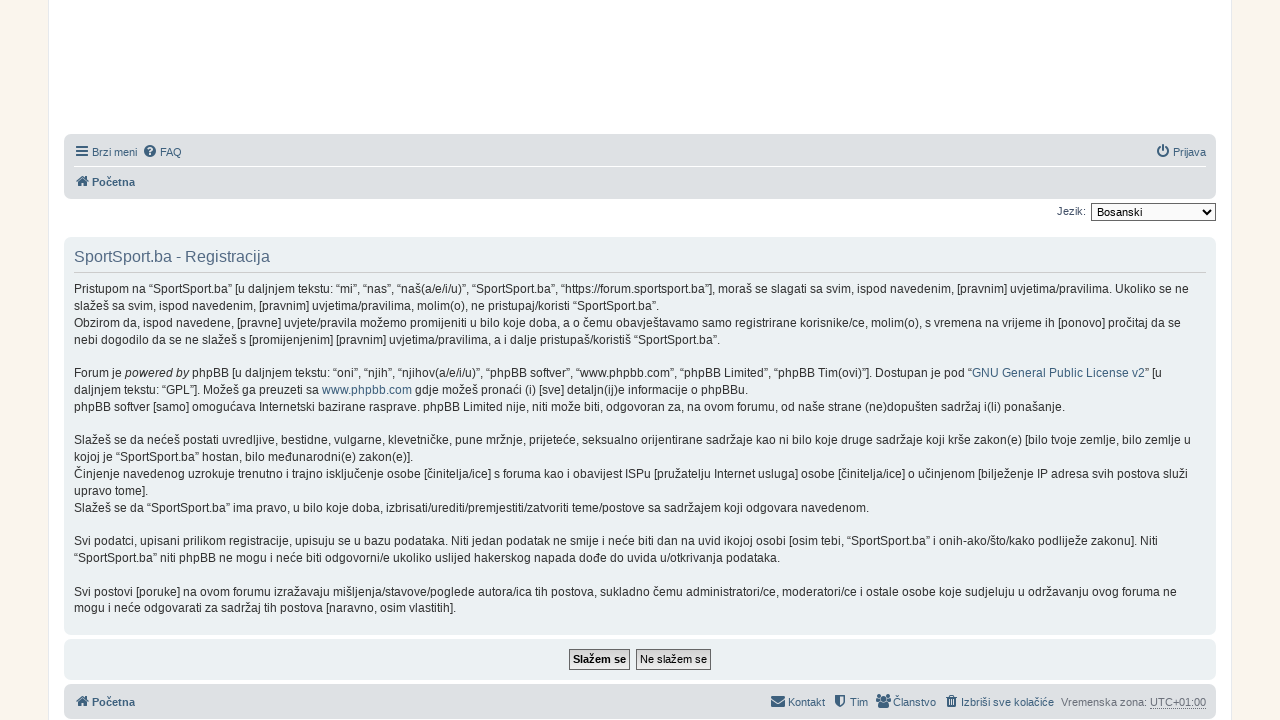

Accepted terms and conditions at (600, 659) on input[name='agreed']
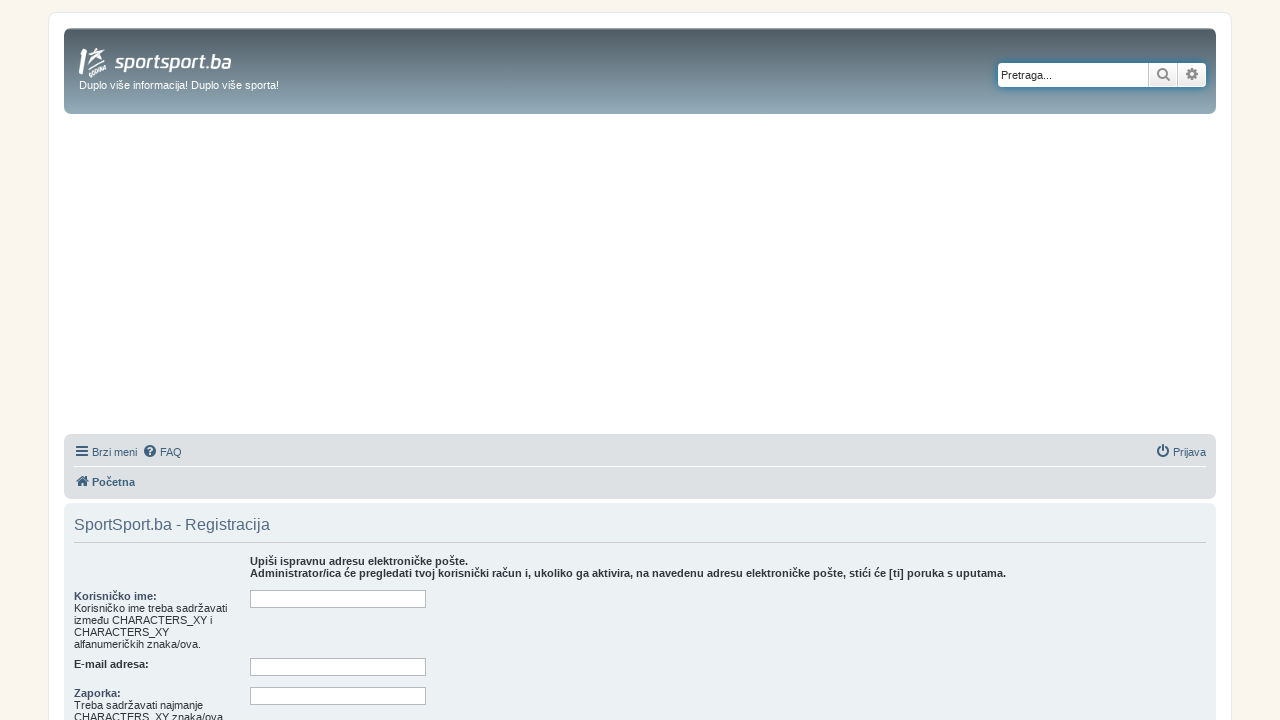

Scrolled down to registration form fields
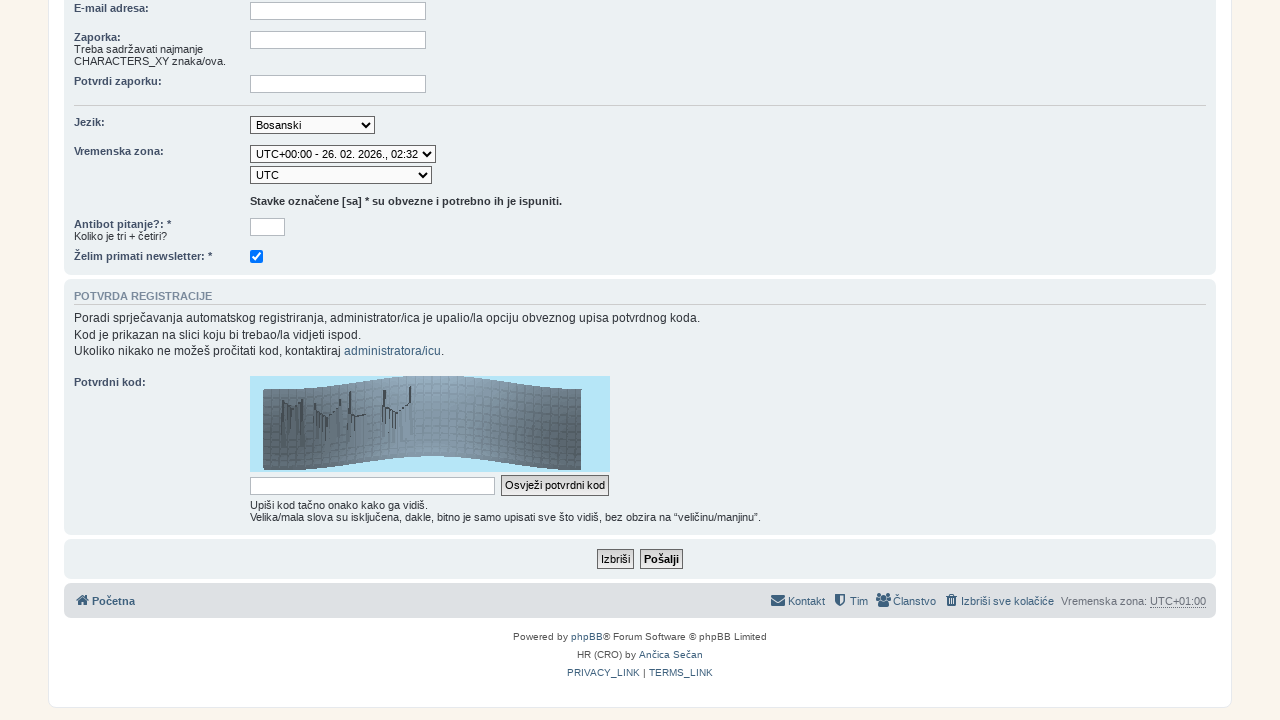

Filled username field with 'Master_Yi_DiamondONE' on #username
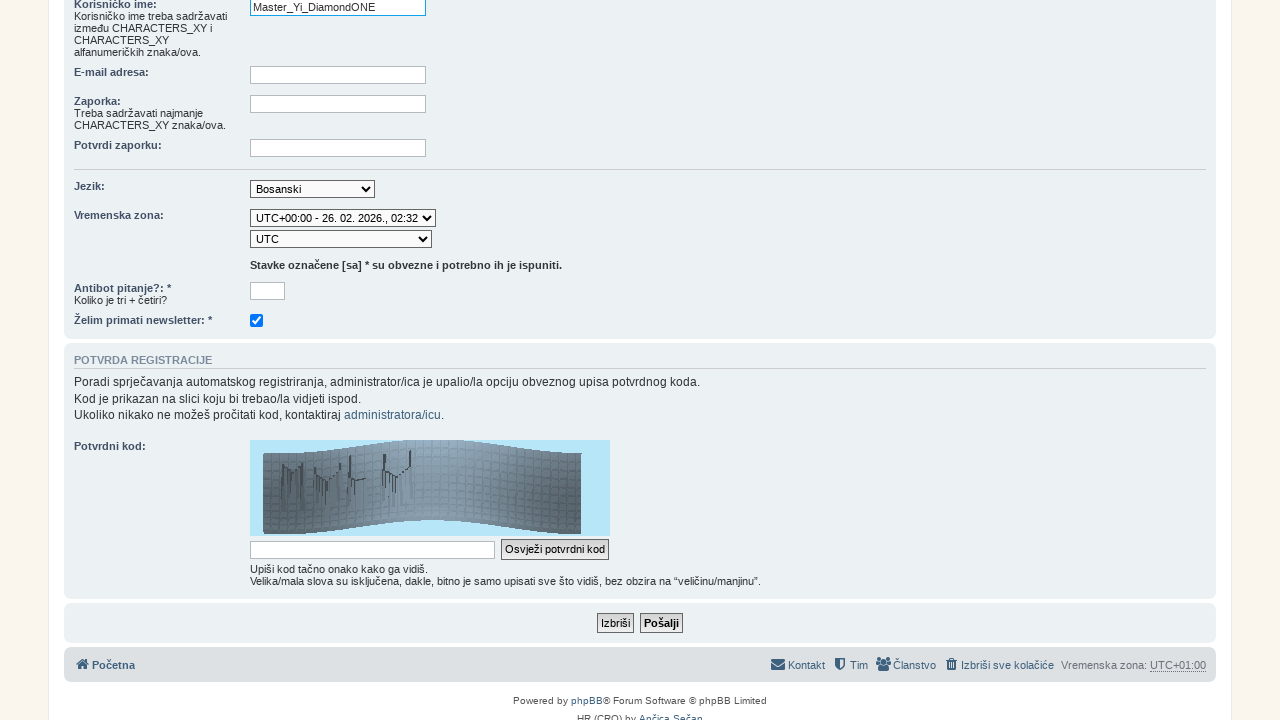

Filled email field with already registered email 'muhamadassaad72@gmail.com' on #email
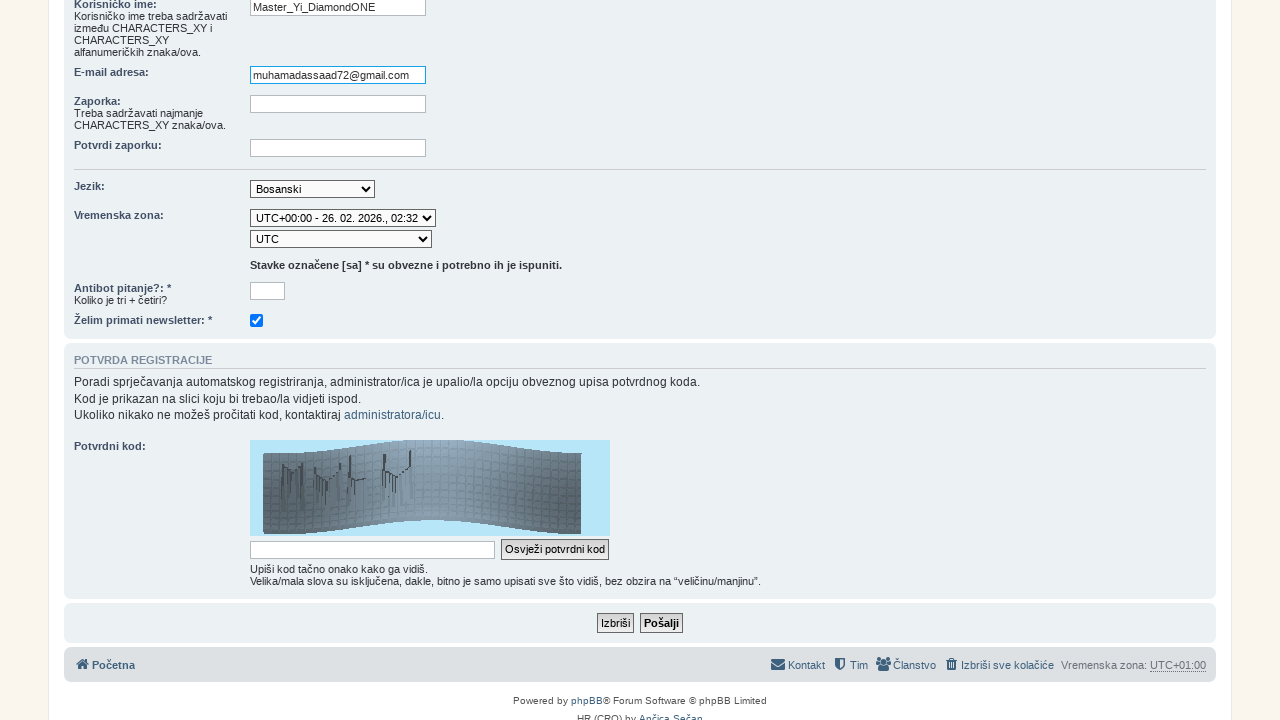

Filled password field with 'Burch123' on #new_password
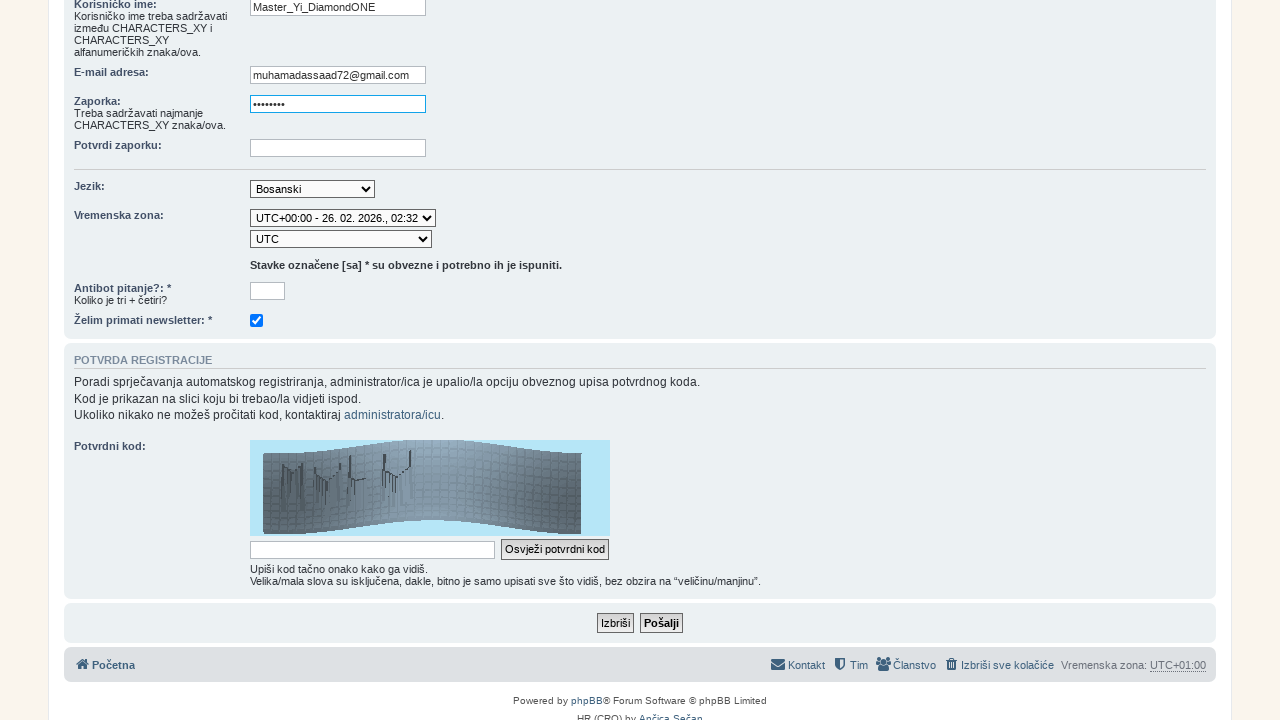

Filled password confirmation field with 'Burch123' on #password_confirm
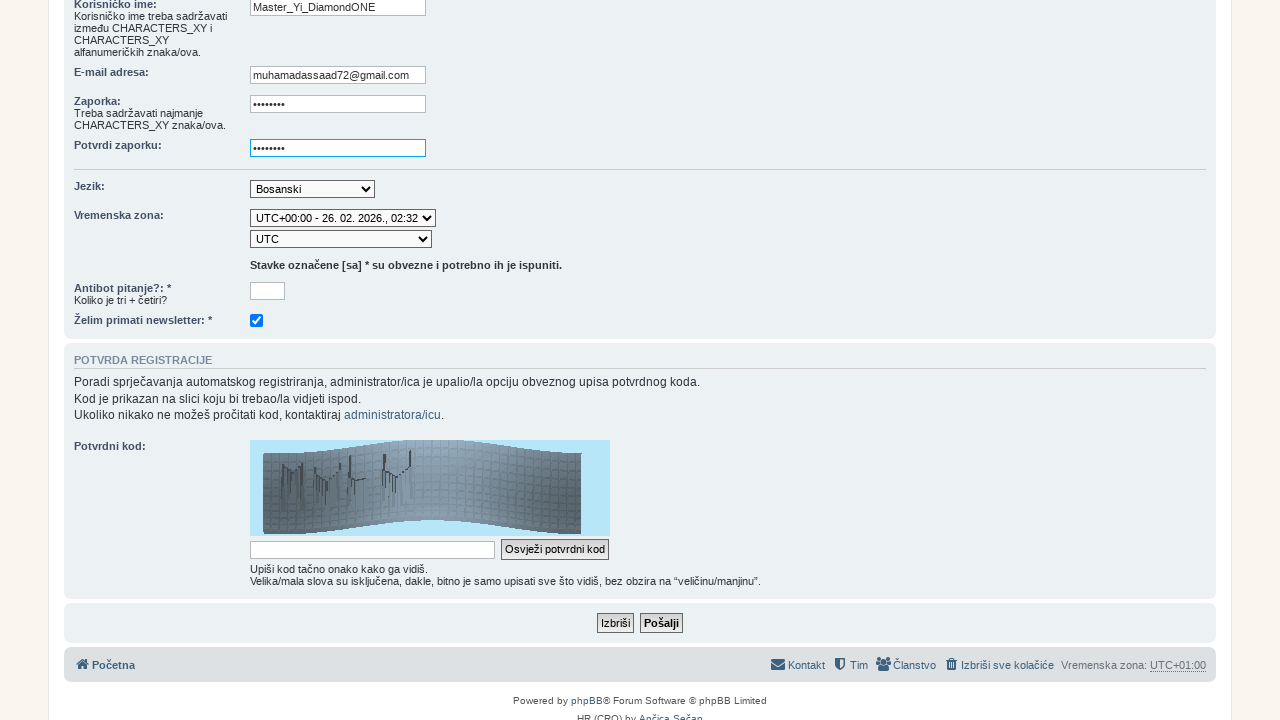

Selected timezone date option at index 17 on #tz_date
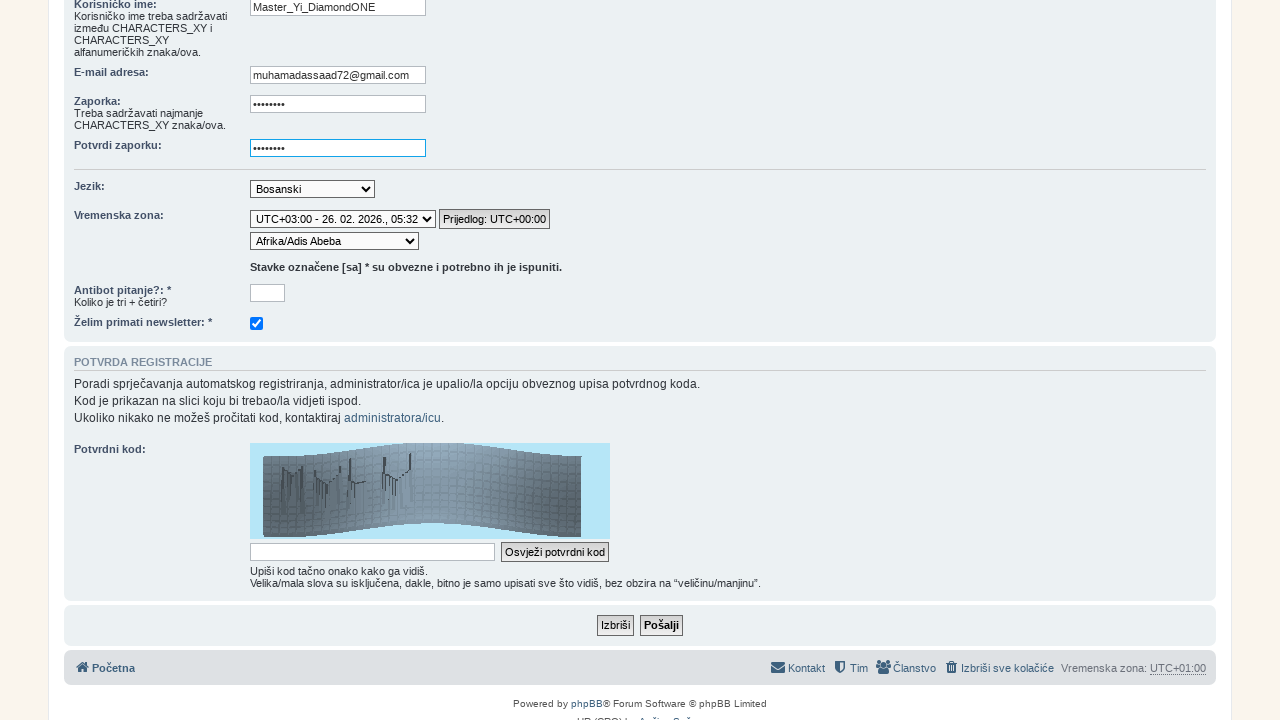

Selected timezone 'Asia/Qatar' on #timezone
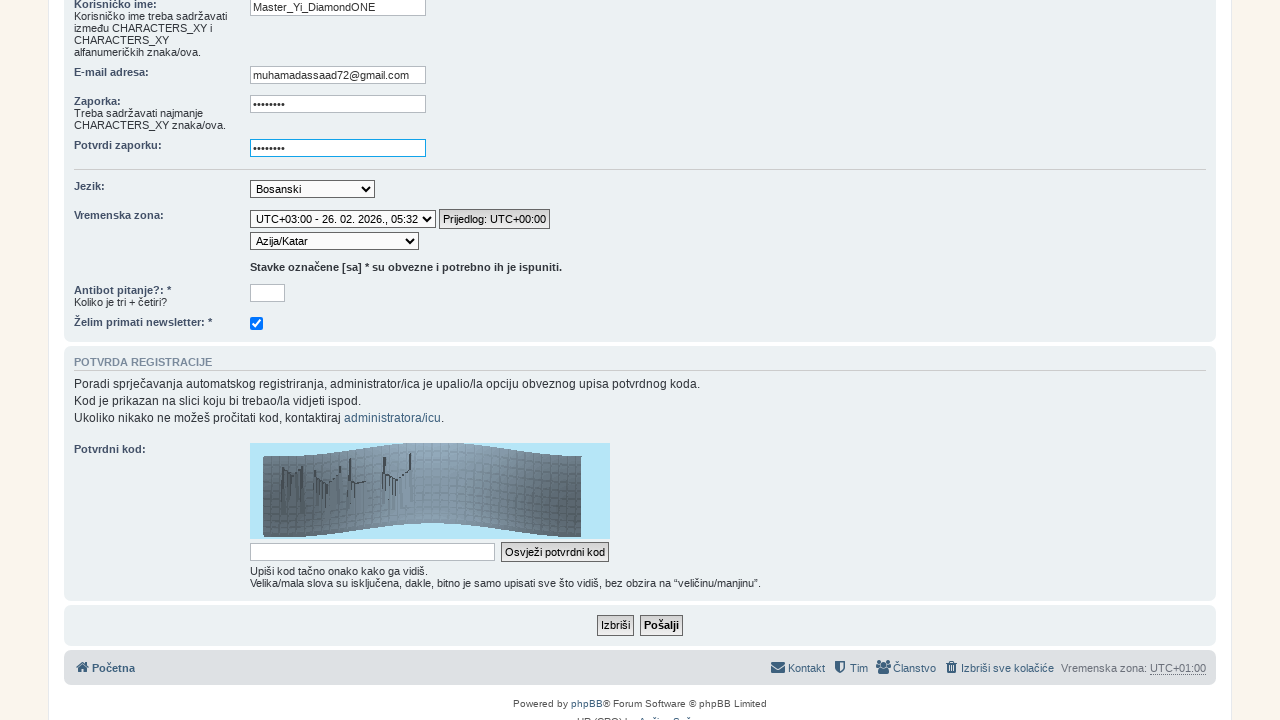

Filled bot verification field with '7' on #pf_registracija
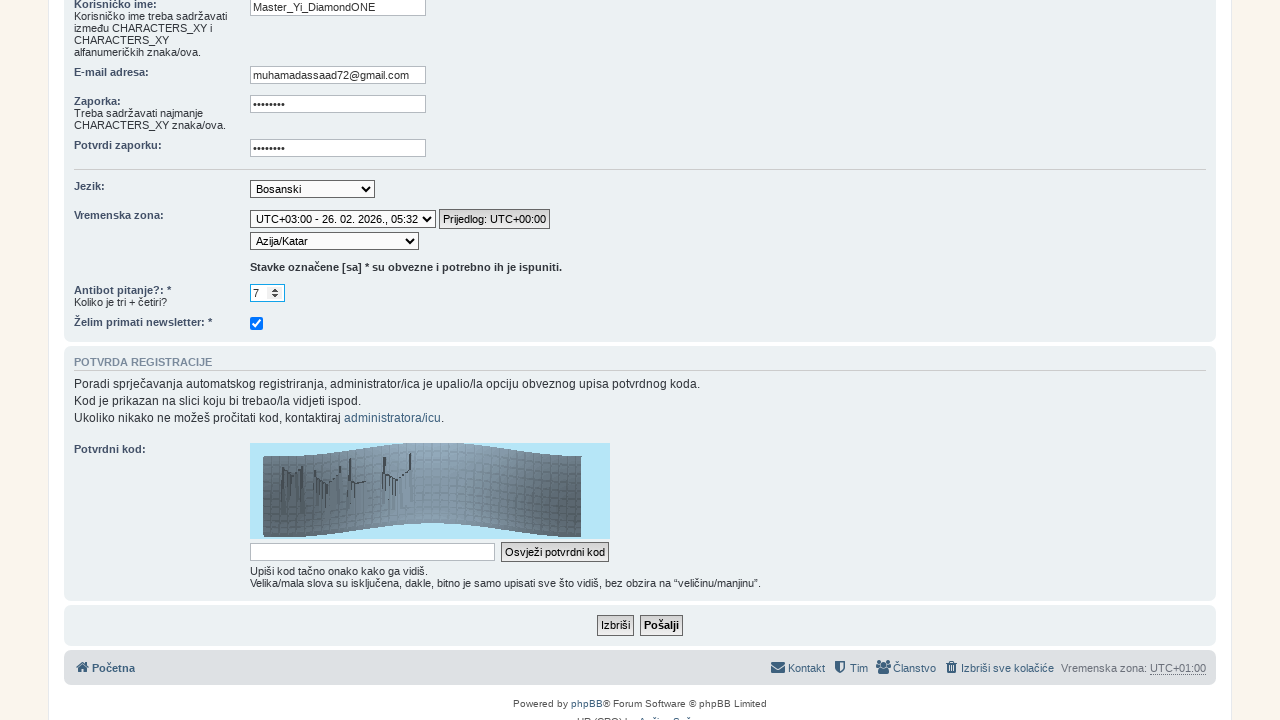

Clicked submit button to register at (662, 626) on #submit
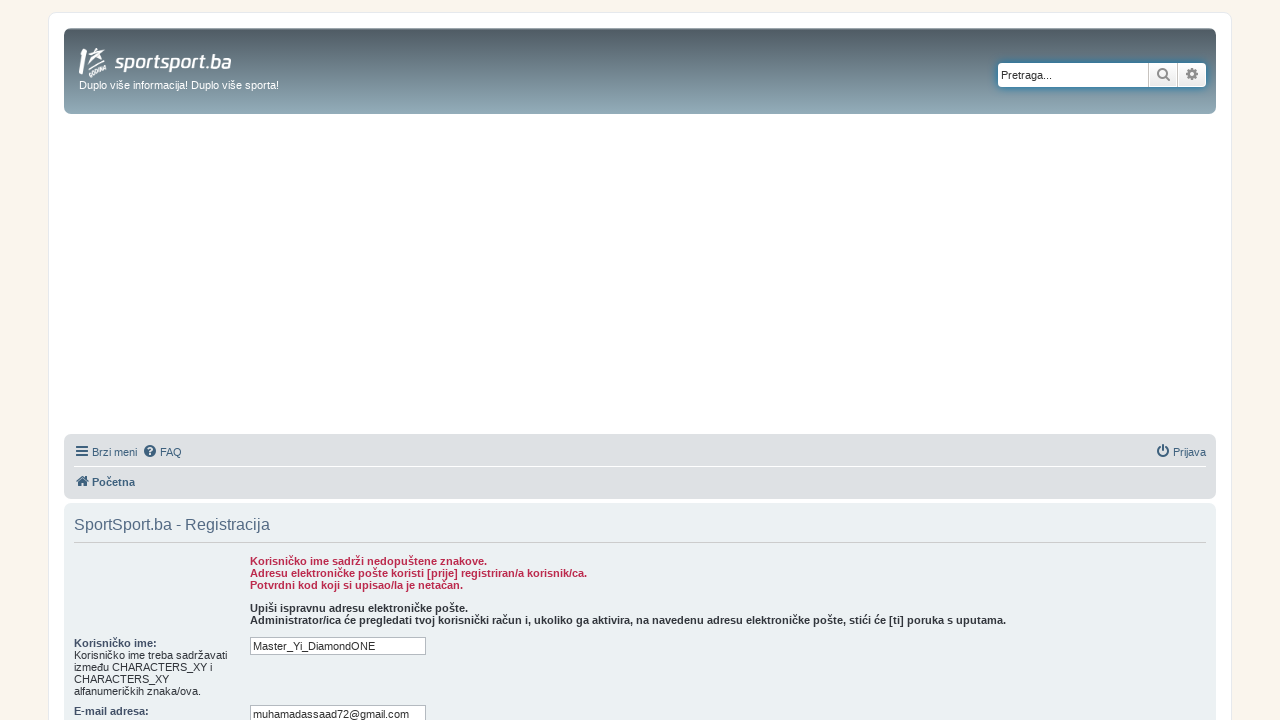

Error message appeared indicating email is already registered
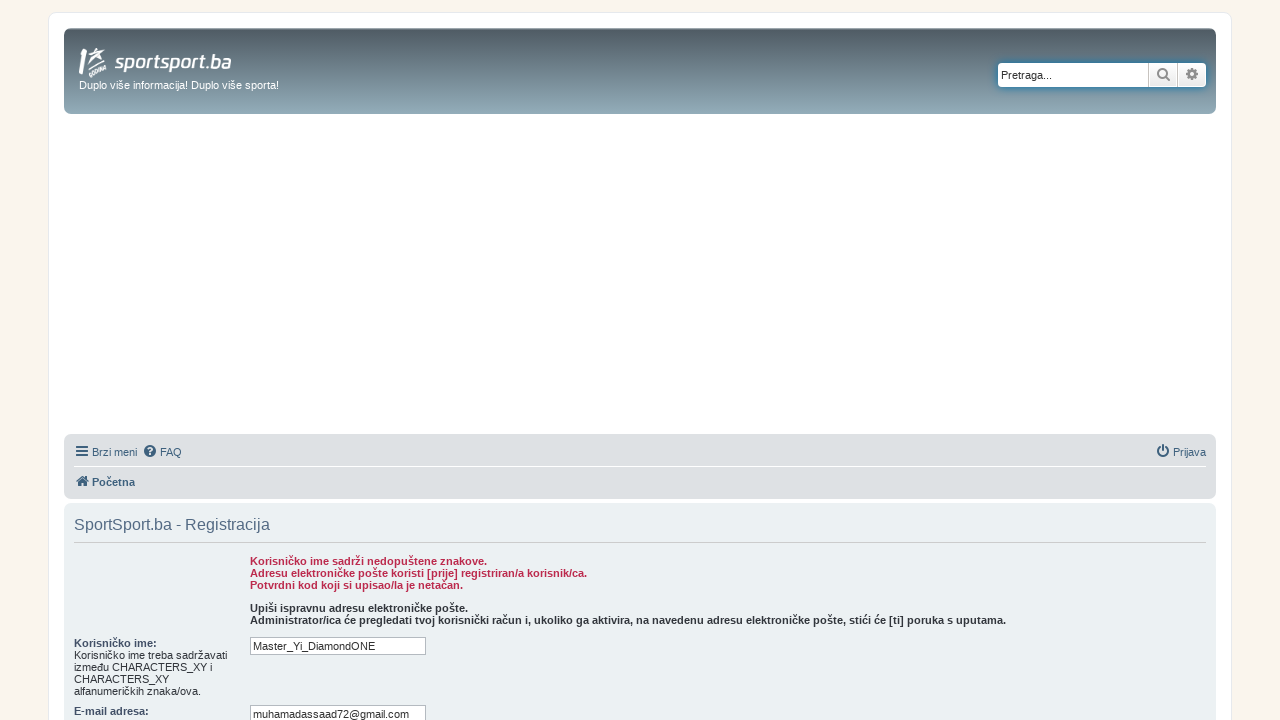

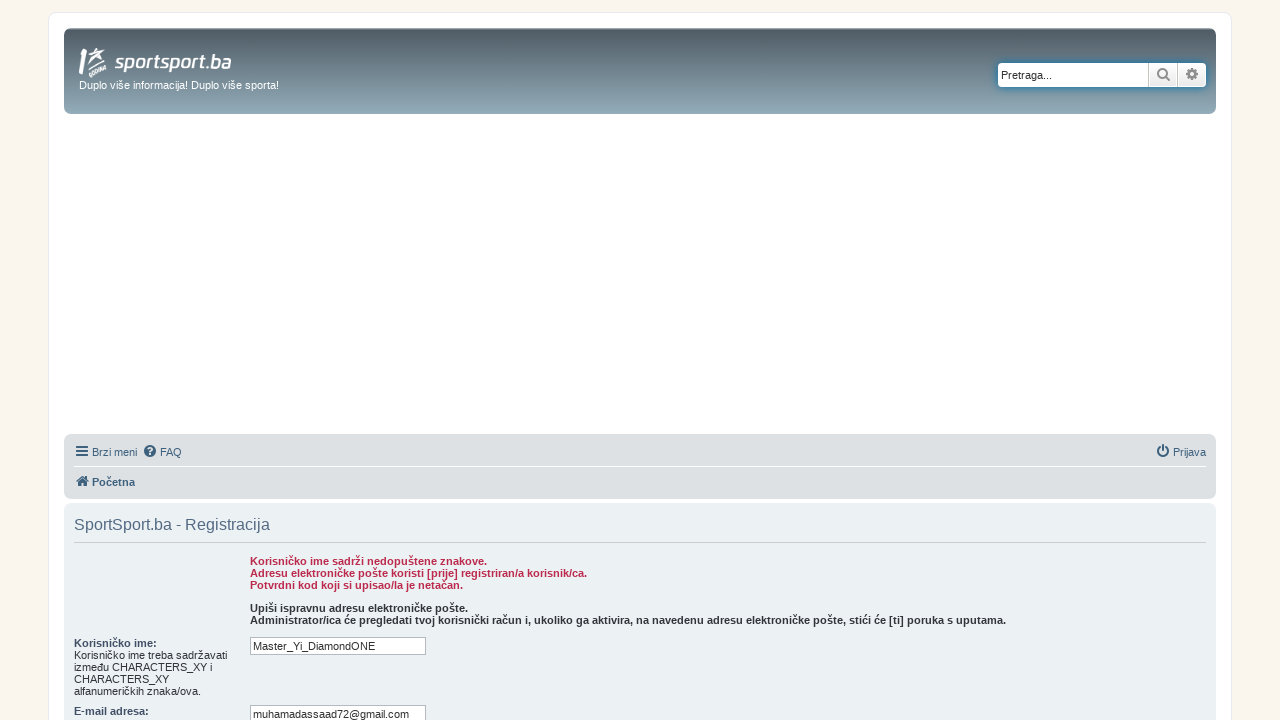